Tests autocomplete functionality by typing "uni" in a country search box, selecting "United Kingdom" from suggestions, submitting the form, and verifying the result contains the selected country.

Starting URL: https://testcenter.techproeducation.com/index.php?page=autocomplete

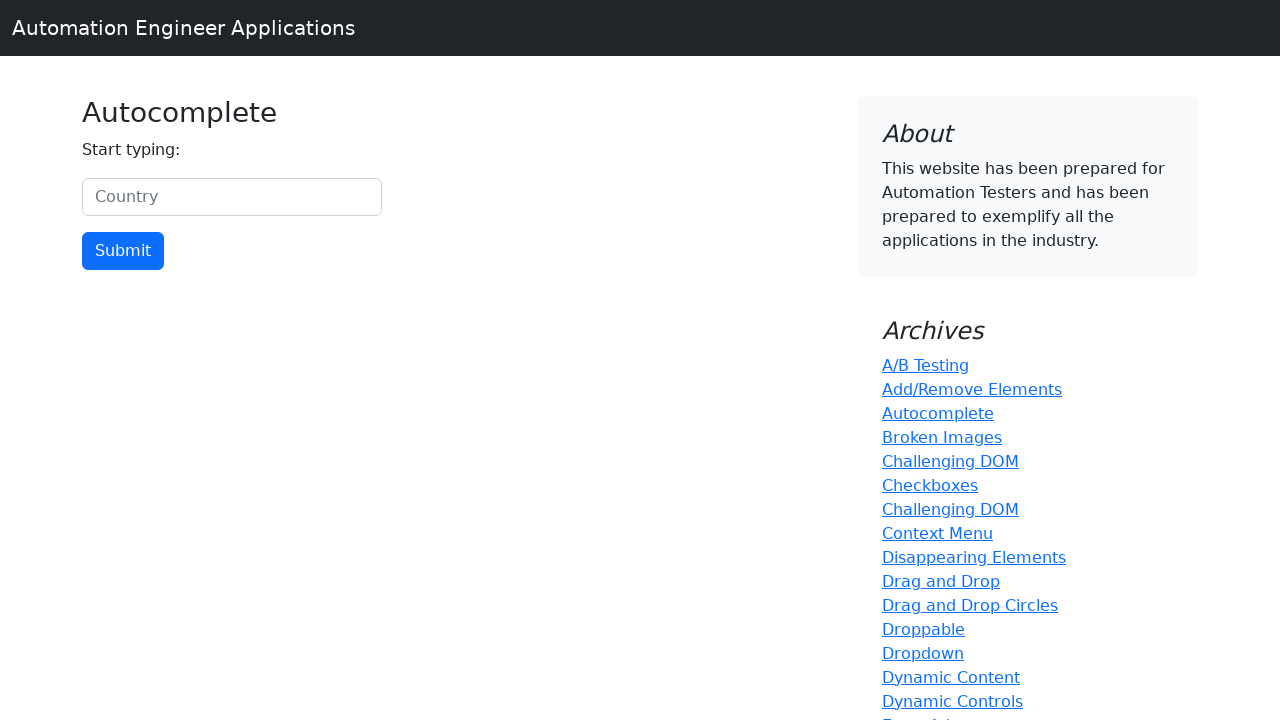

Typed 'uni' in the country search box on #myCountry
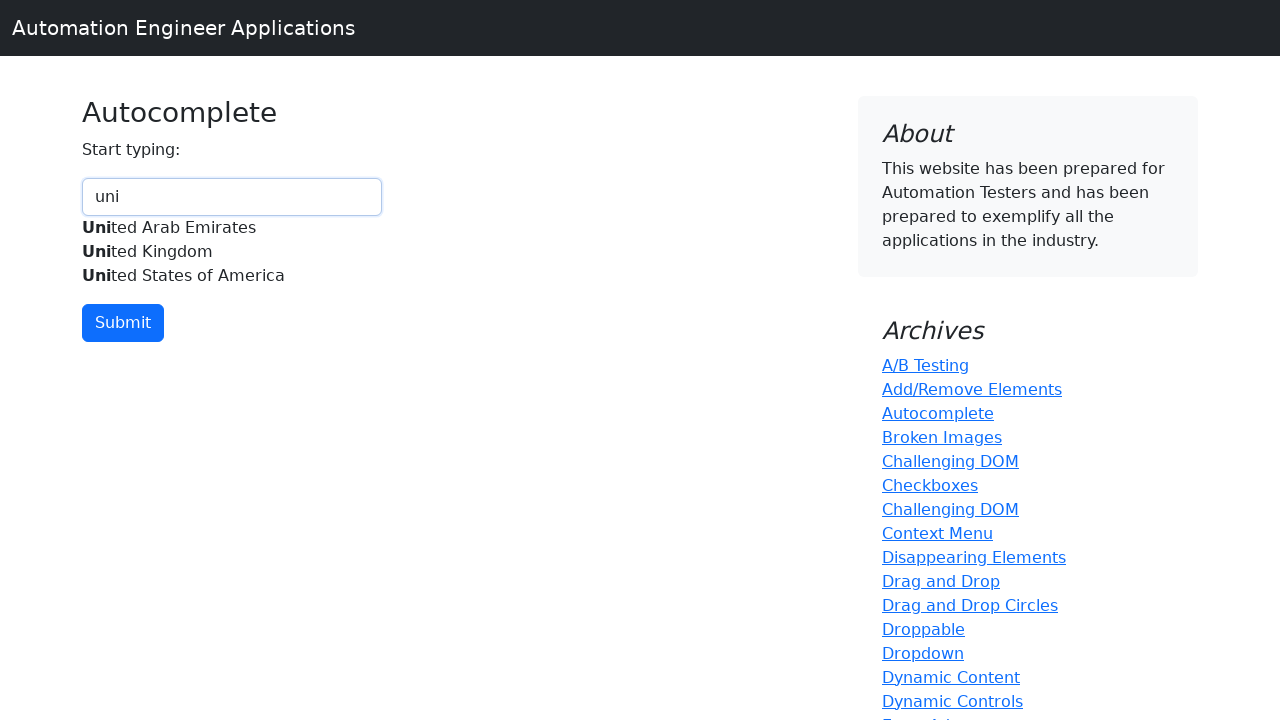

Autocomplete suggestions appeared
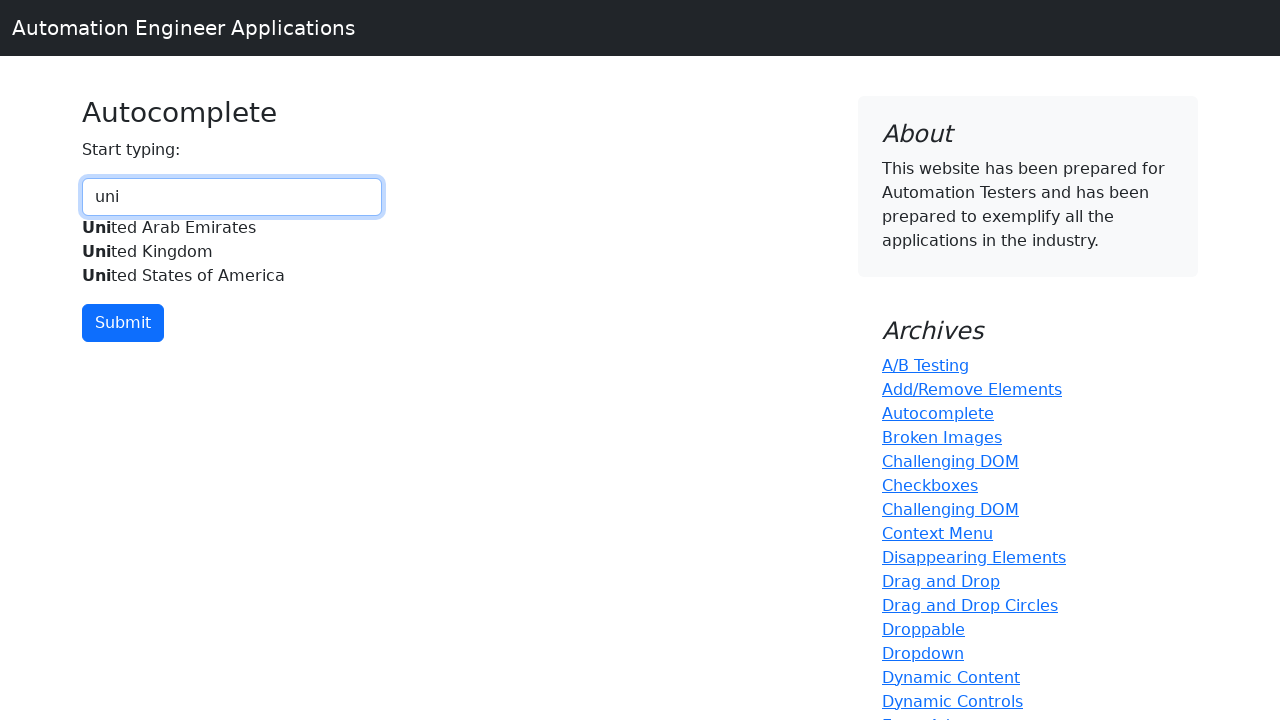

Selected 'United Kingdom' from autocomplete suggestions at (232, 252) on xpath=//div[@id='myCountryautocomplete-list']//div[.='United Kingdom']
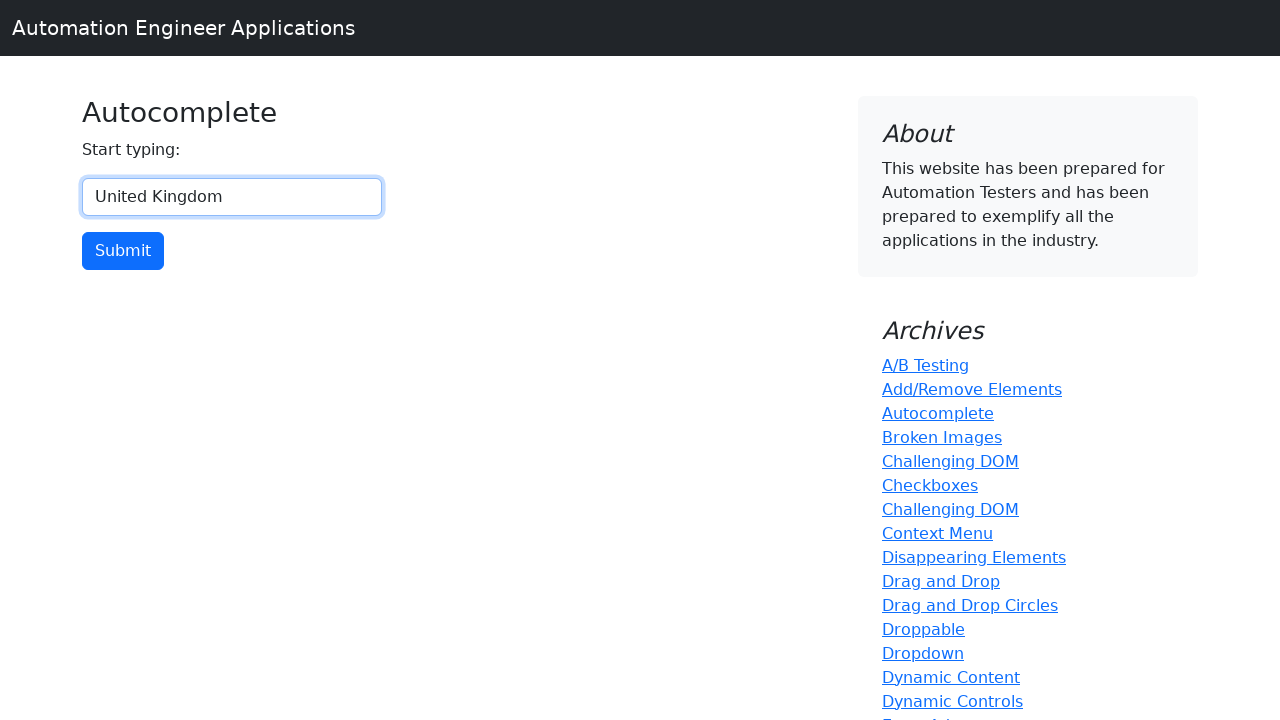

Clicked submit button to submit the form at (123, 251) on input[type='button']
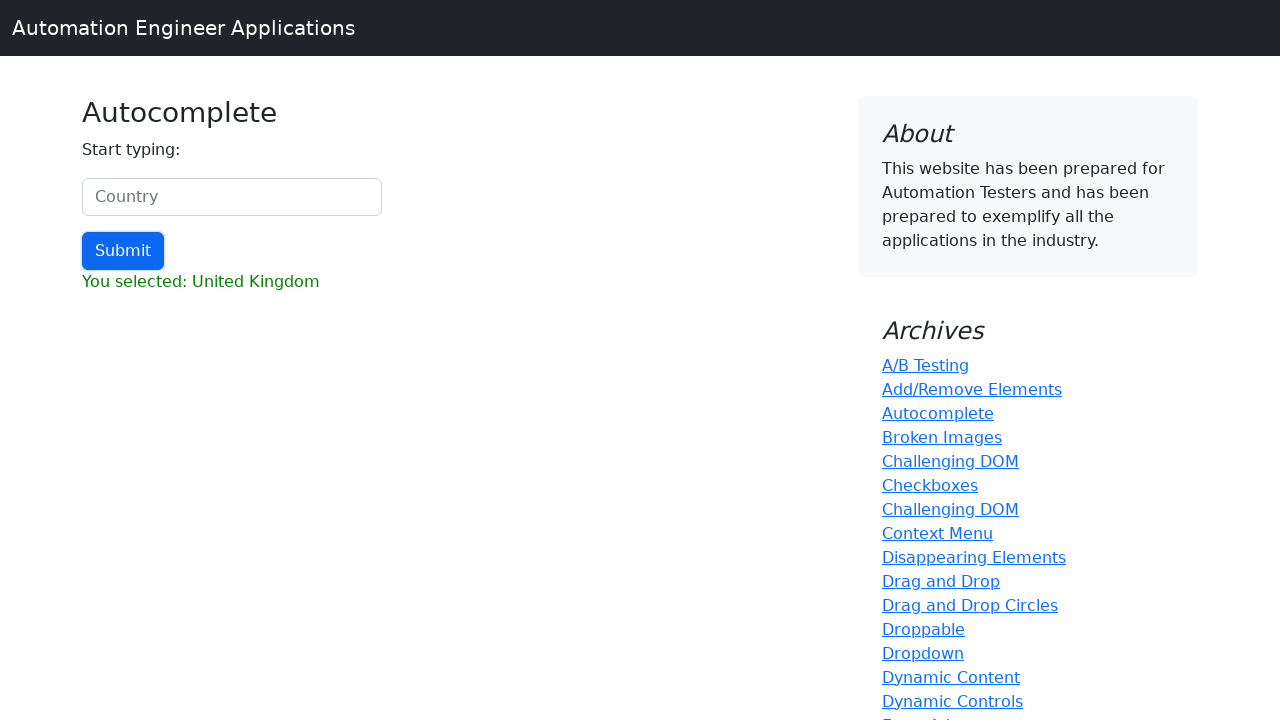

Result section loaded
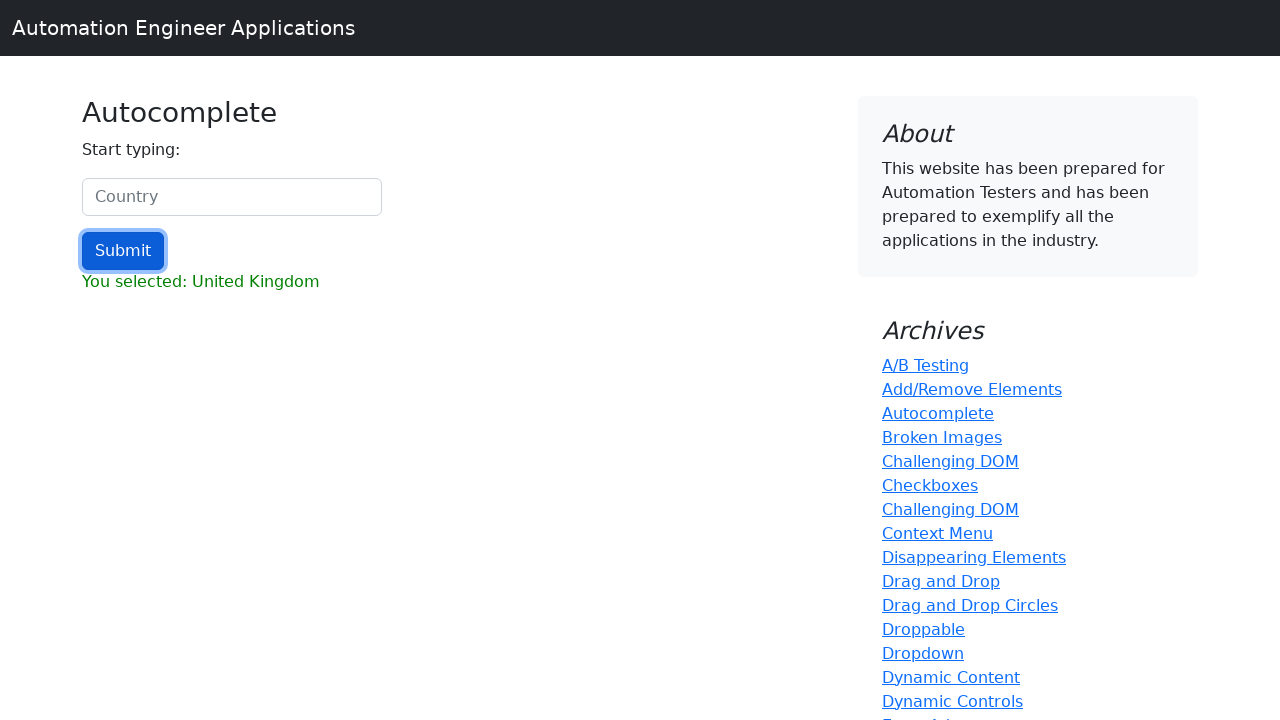

Retrieved result text content
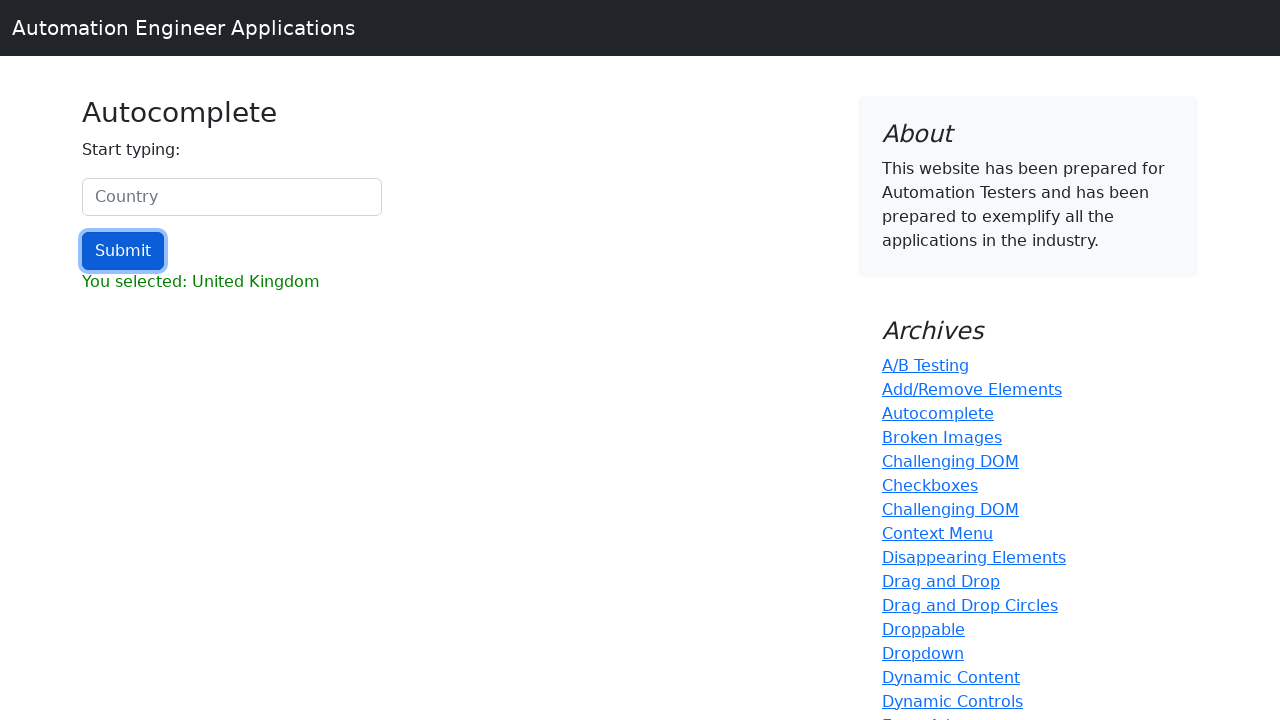

Verified that result contains 'United Kingdom'
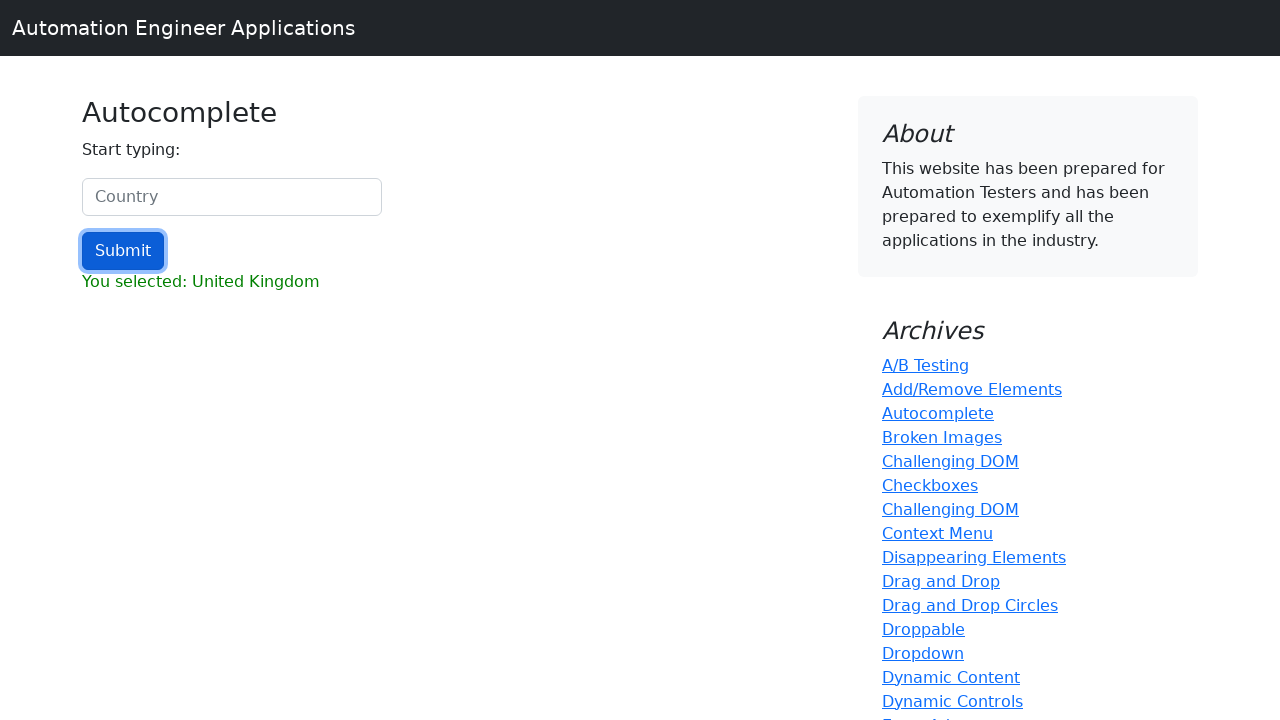

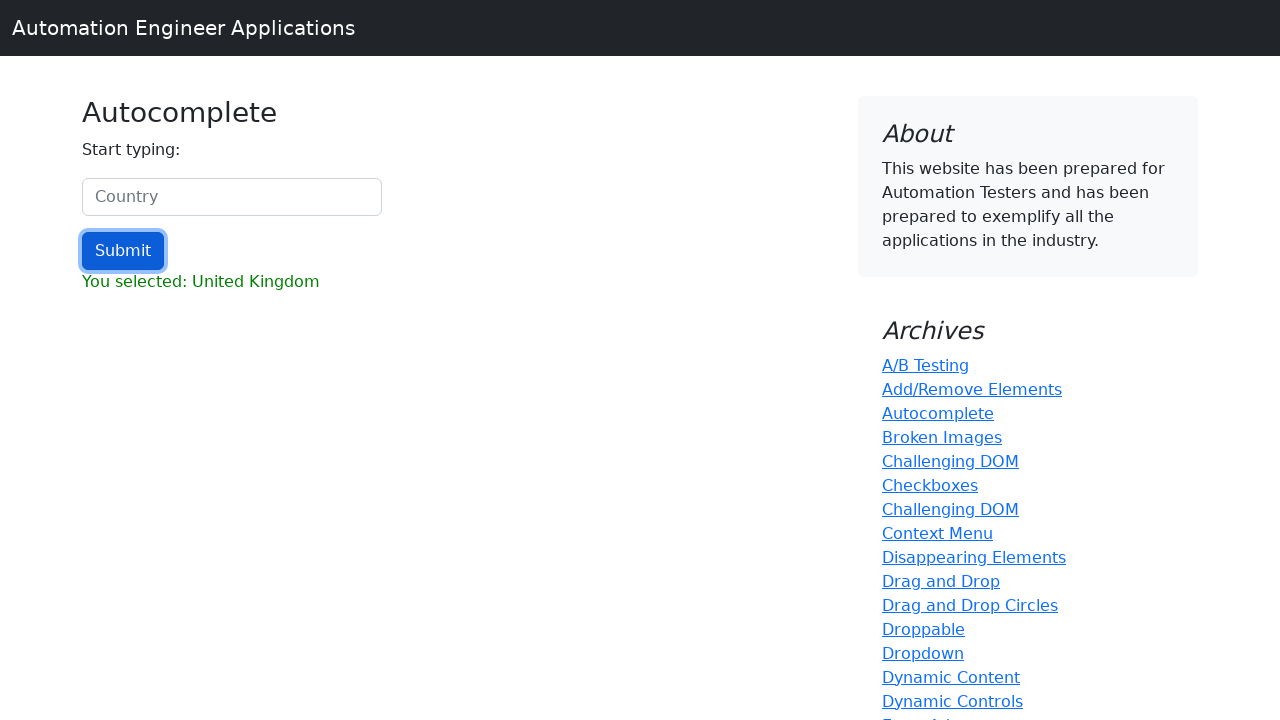